Tests simple JavaScript alert functionality by clicking a button that triggers an alert and then accepting/dismissing the alert dialog

Starting URL: https://demoqa.com/alerts

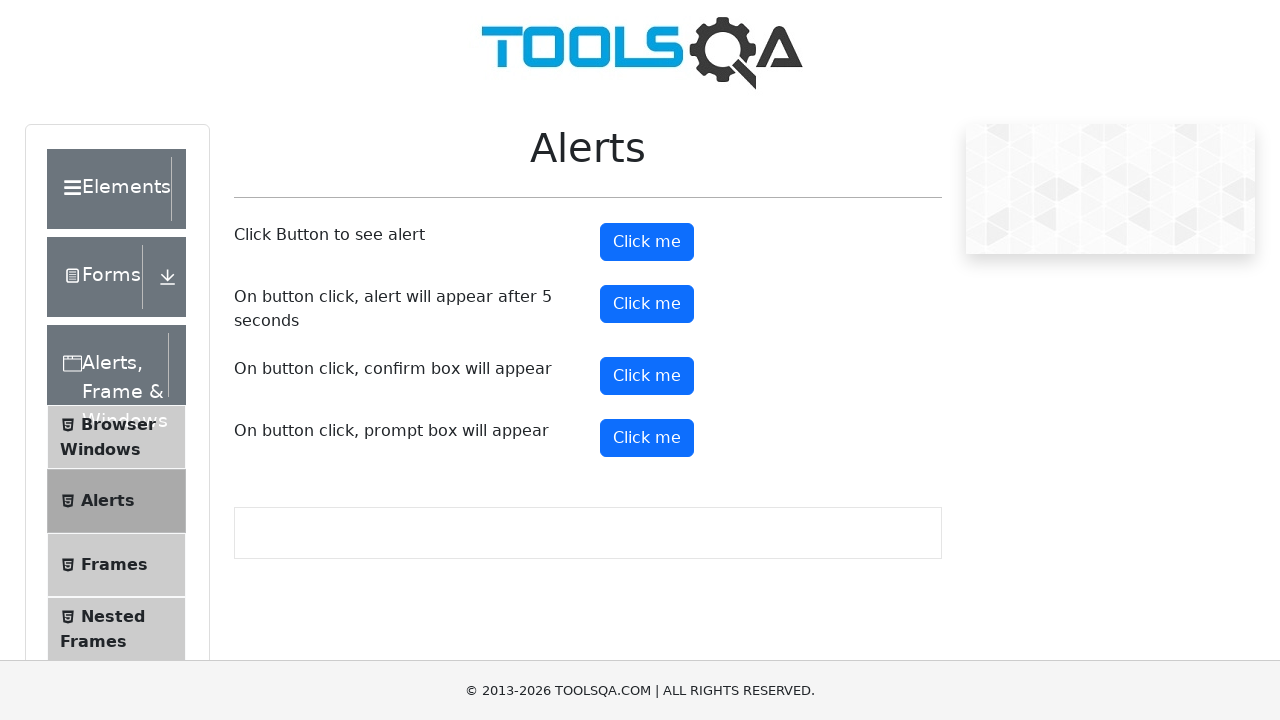

Clicked the simple alert button at (647, 242) on button#alertButton
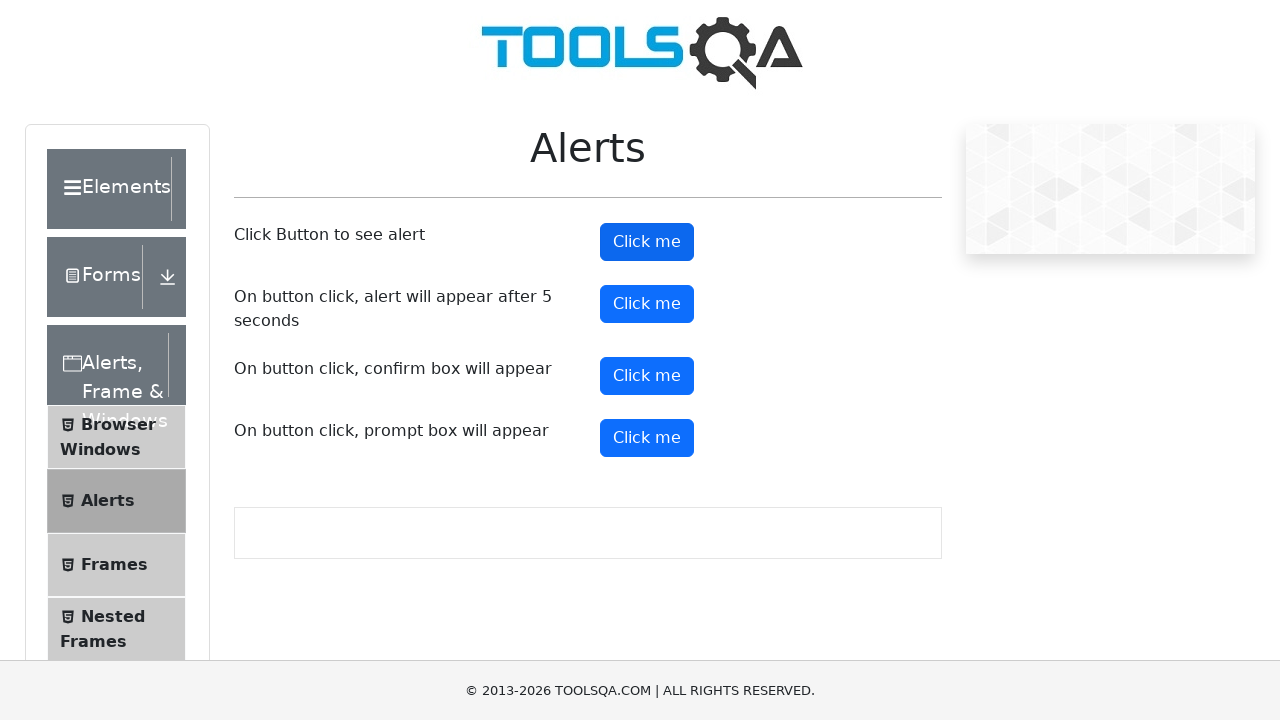

Set up dialog handler to accept alerts
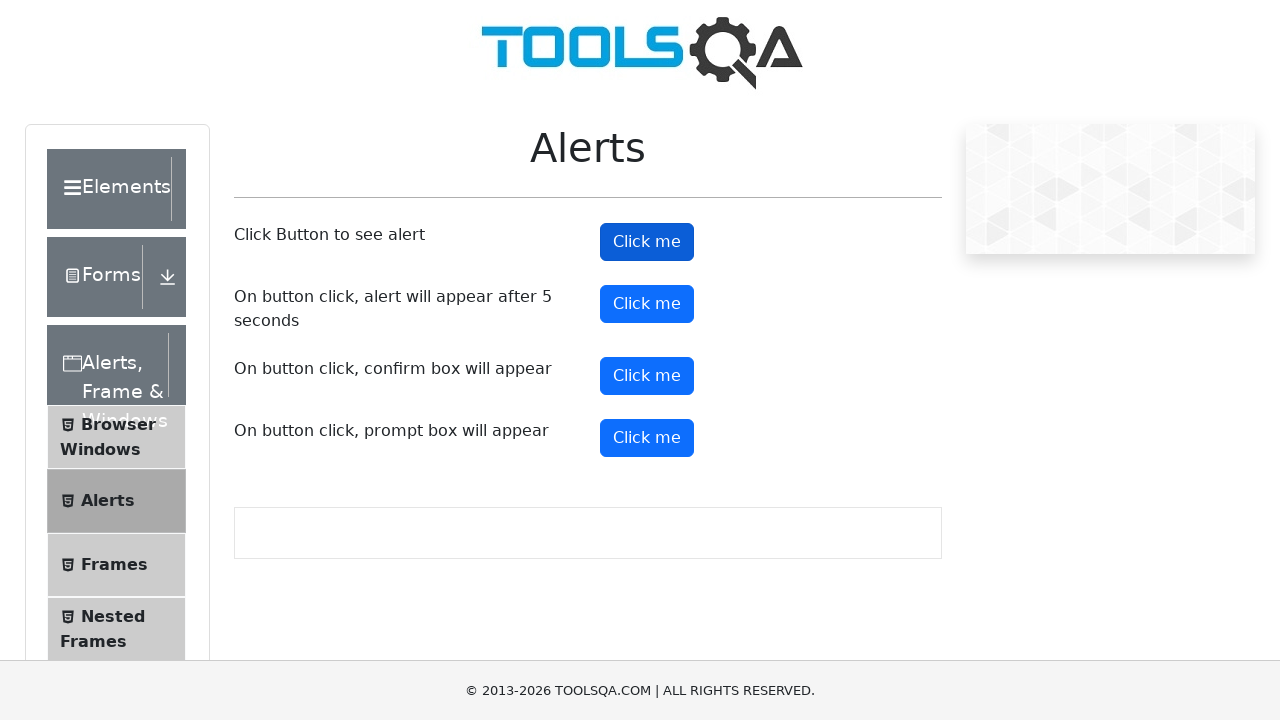

Registered dialog handler function
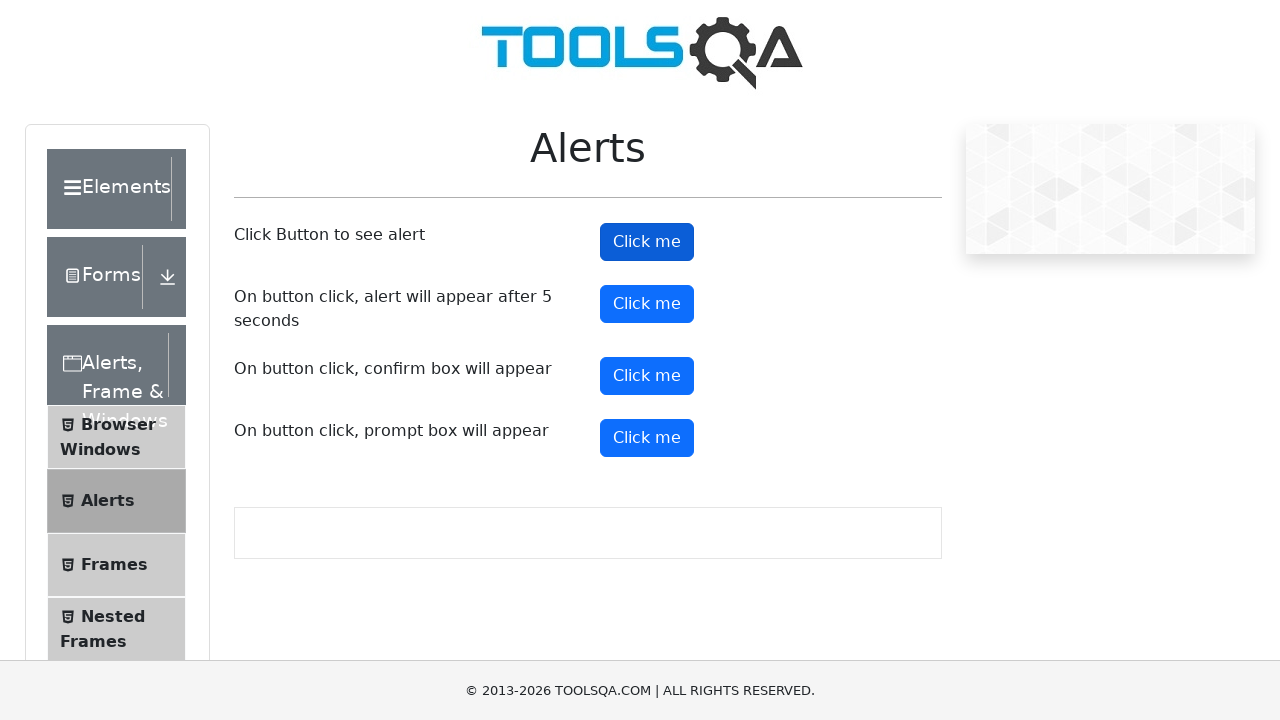

Clicked alert button to trigger JavaScript alert at (647, 242) on button#alertButton
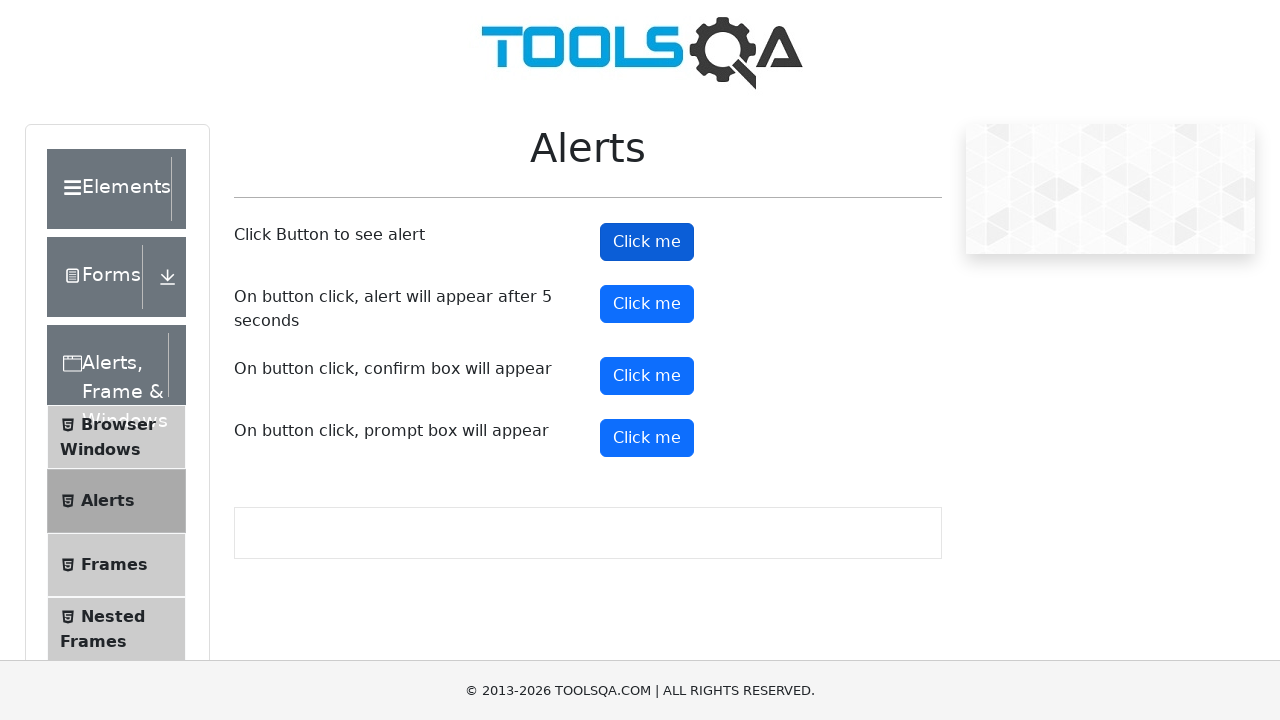

Waited for alert dialog to be processed
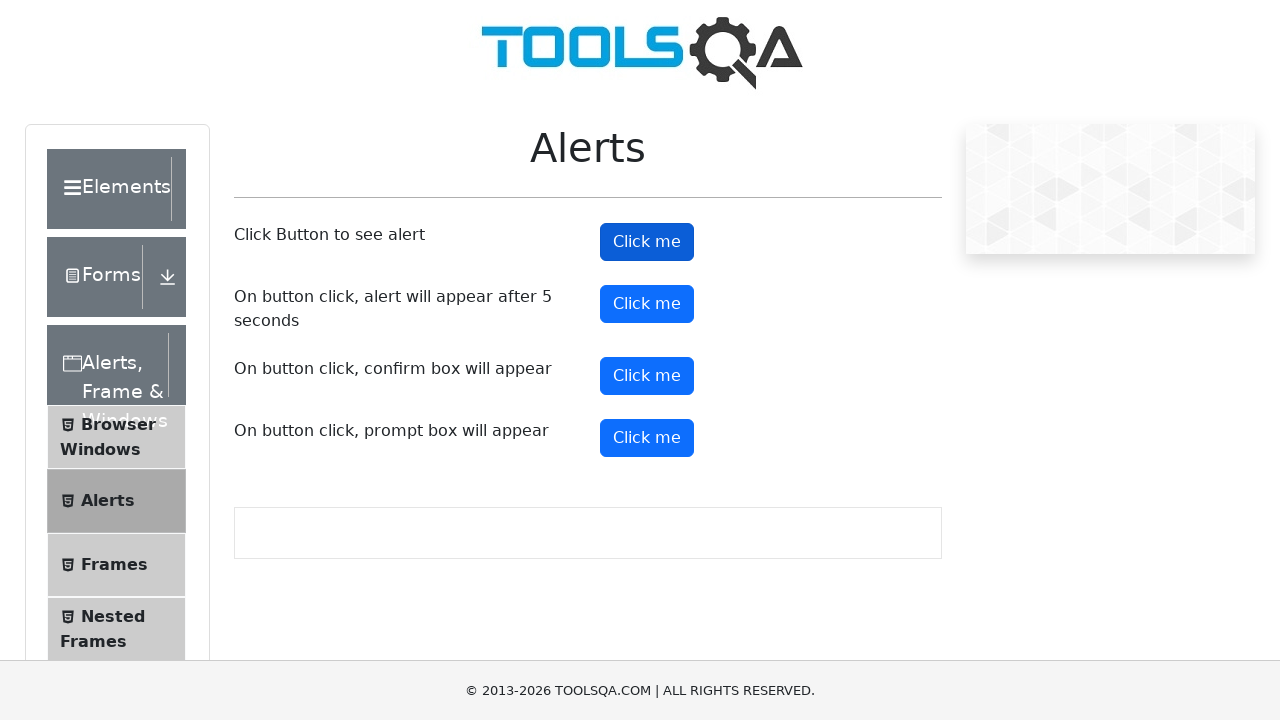

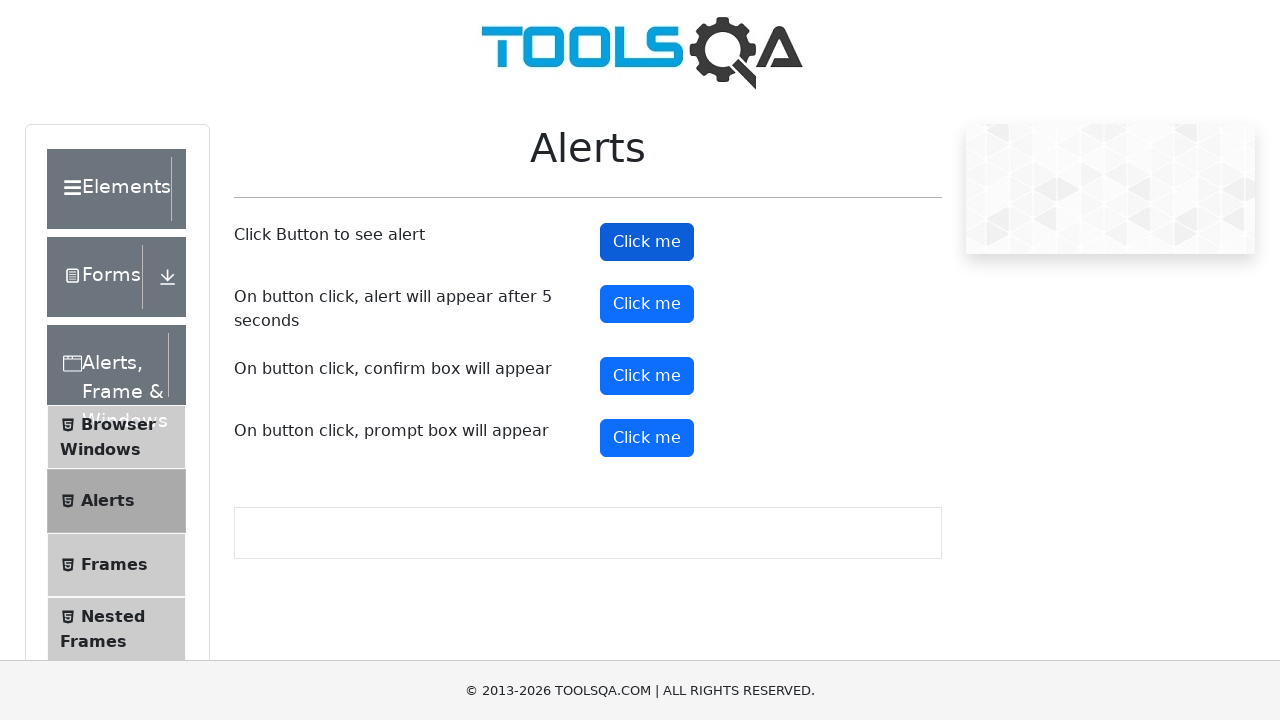